Tests navigation to the buttons page by clicking the buttons link and verifying the URL

Starting URL: https://formy-project.herokuapp.com

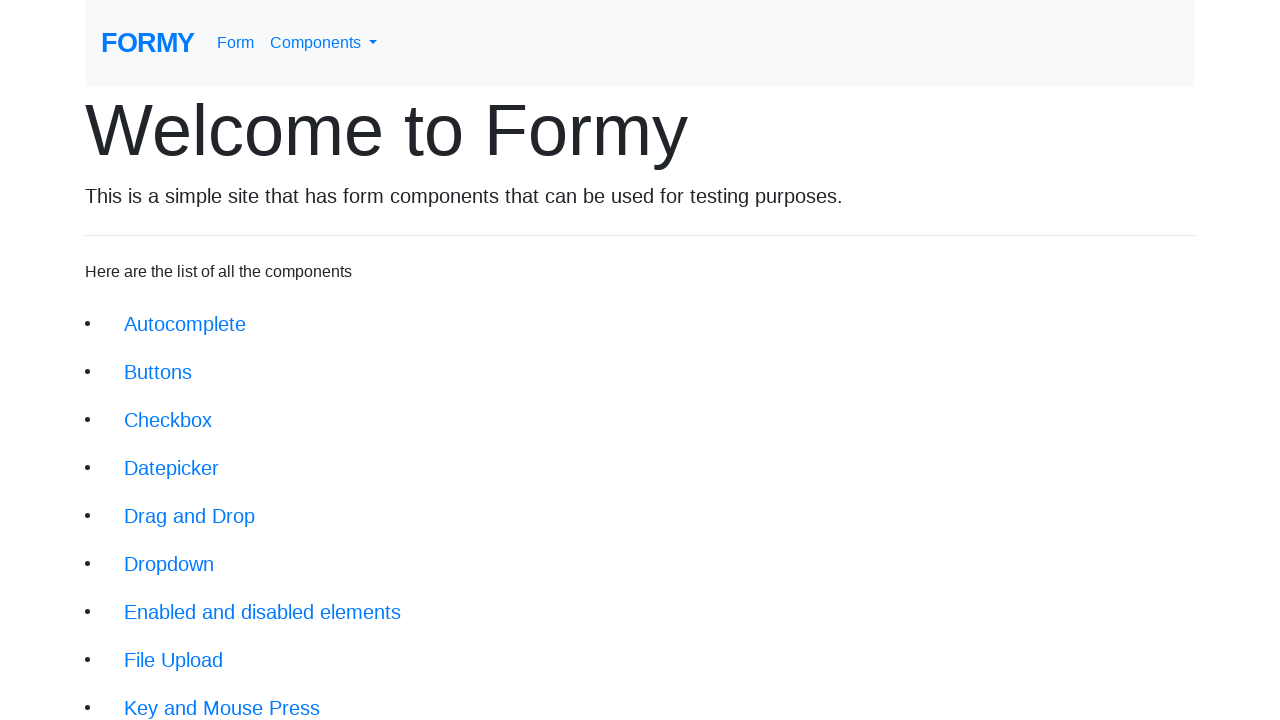

Clicked buttons link to navigate to buttons page at (158, 372) on xpath=//li/a[@href='/buttons']
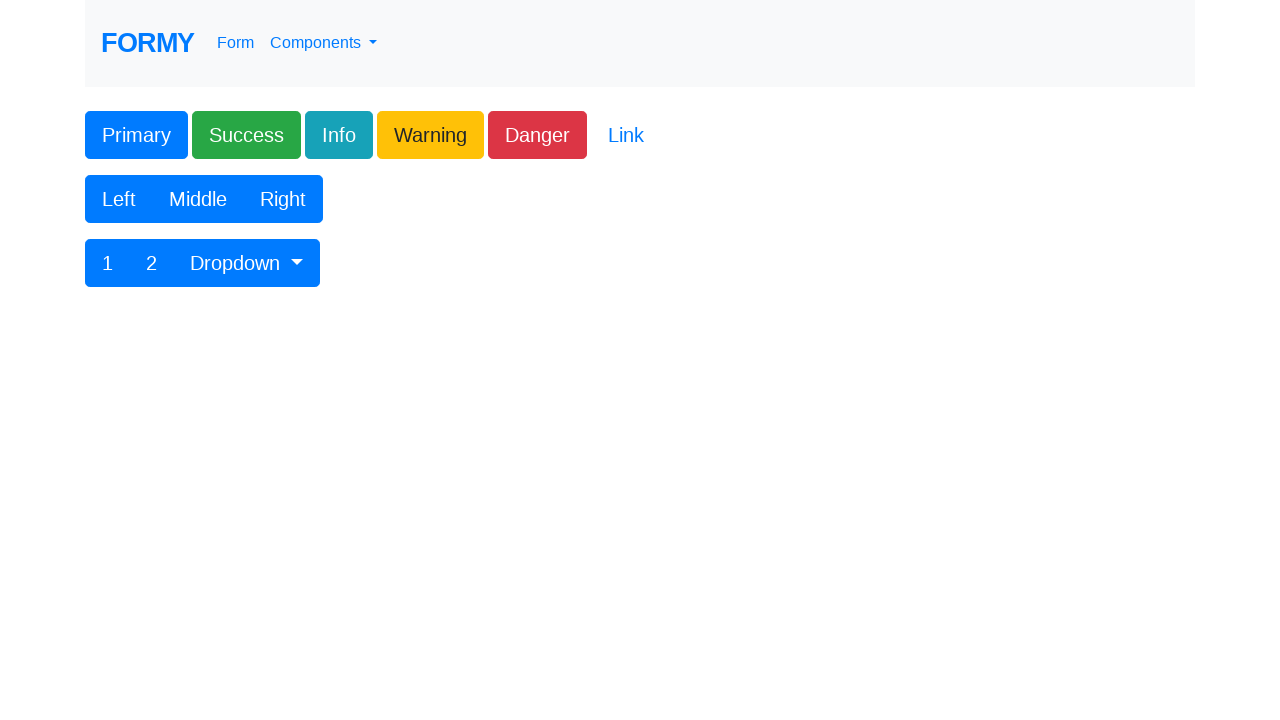

Verified navigation to buttons page - URL matches **/buttons
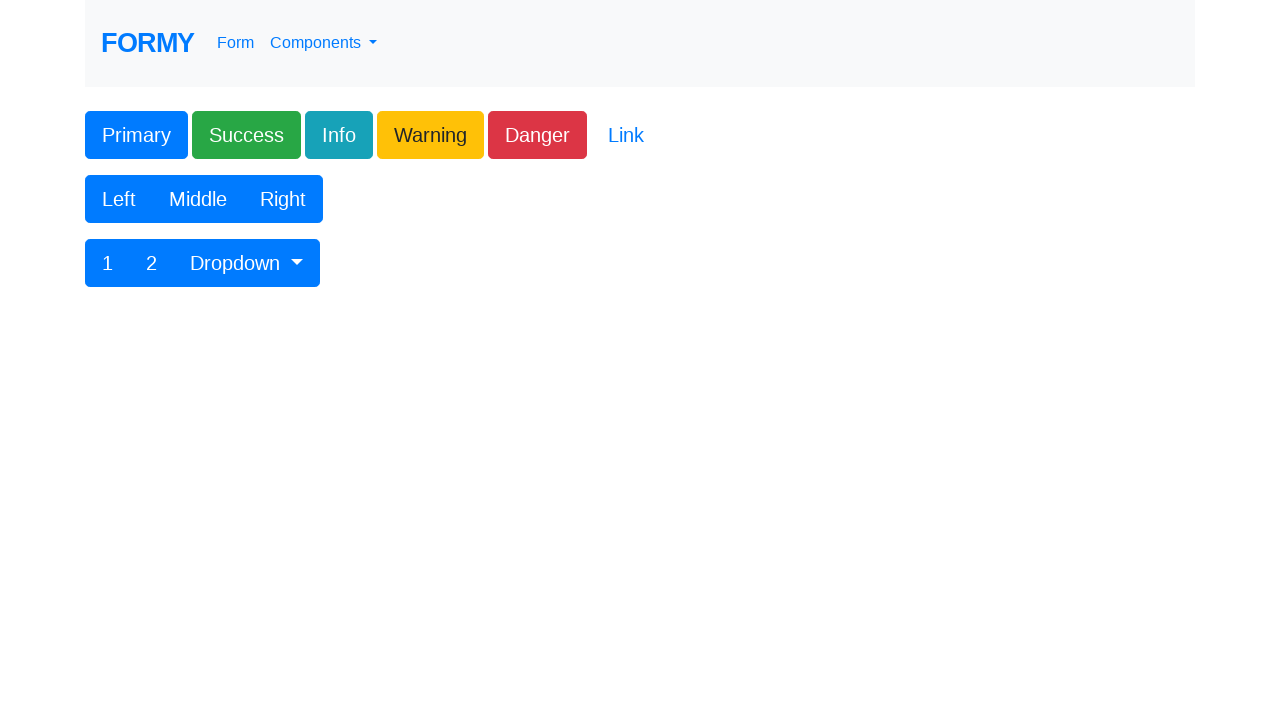

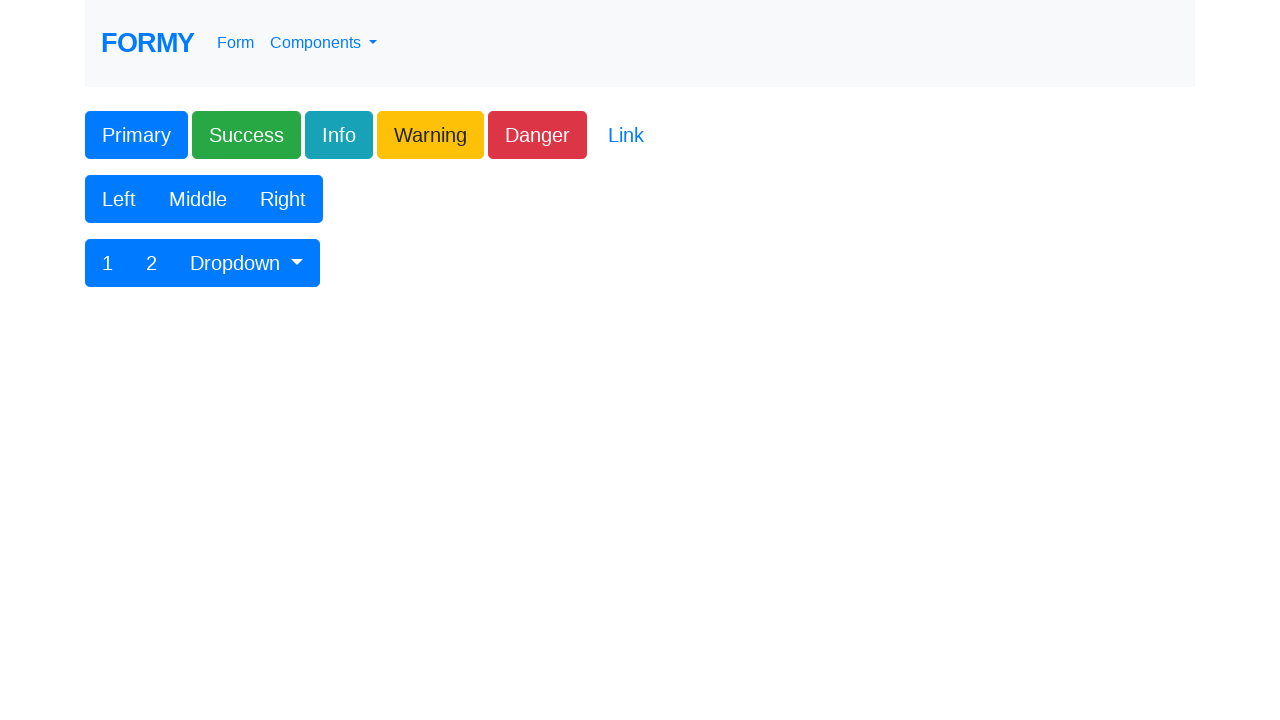